Tests JavaScript alert handling by clicking a button that triggers an alert, accepting it, and verifying the result message is displayed correctly.

Starting URL: https://the-internet.herokuapp.com/javascript_alerts

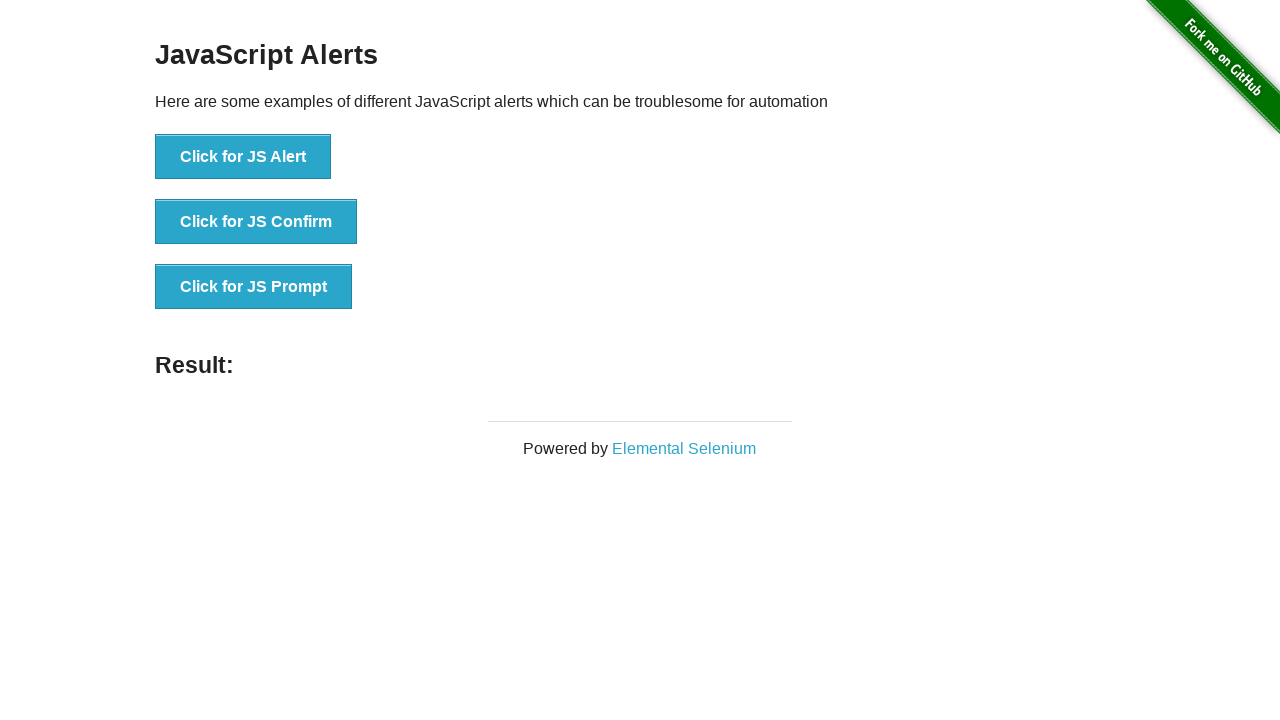

Navigated to JavaScript alerts test page
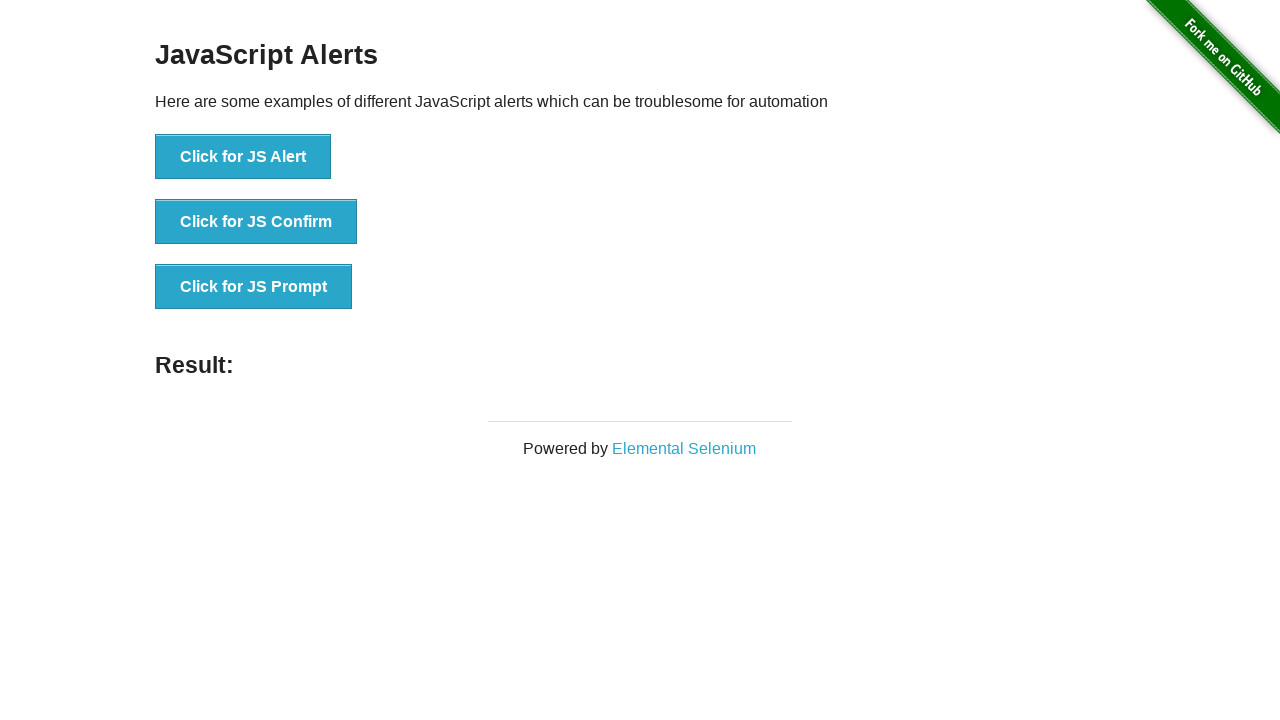

Clicked button to trigger JavaScript alert at (243, 157) on xpath=//button[@onclick='jsAlert()']
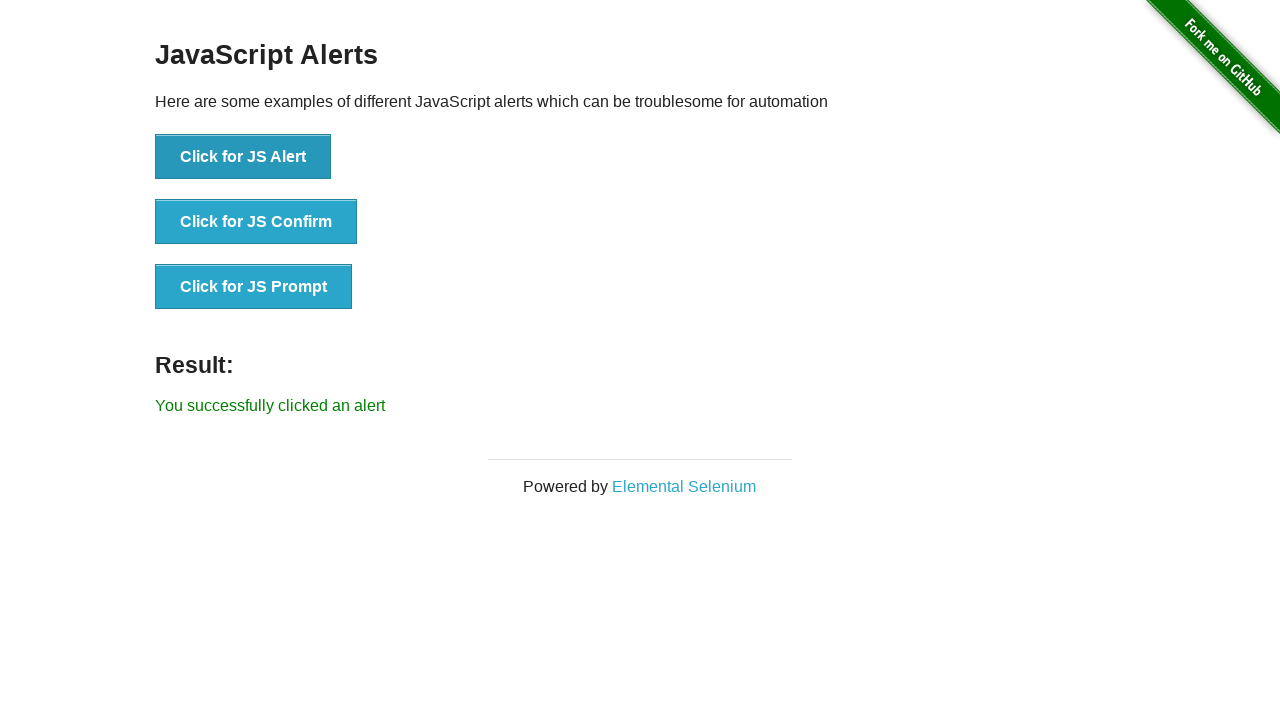

Set up dialog handler to accept alert
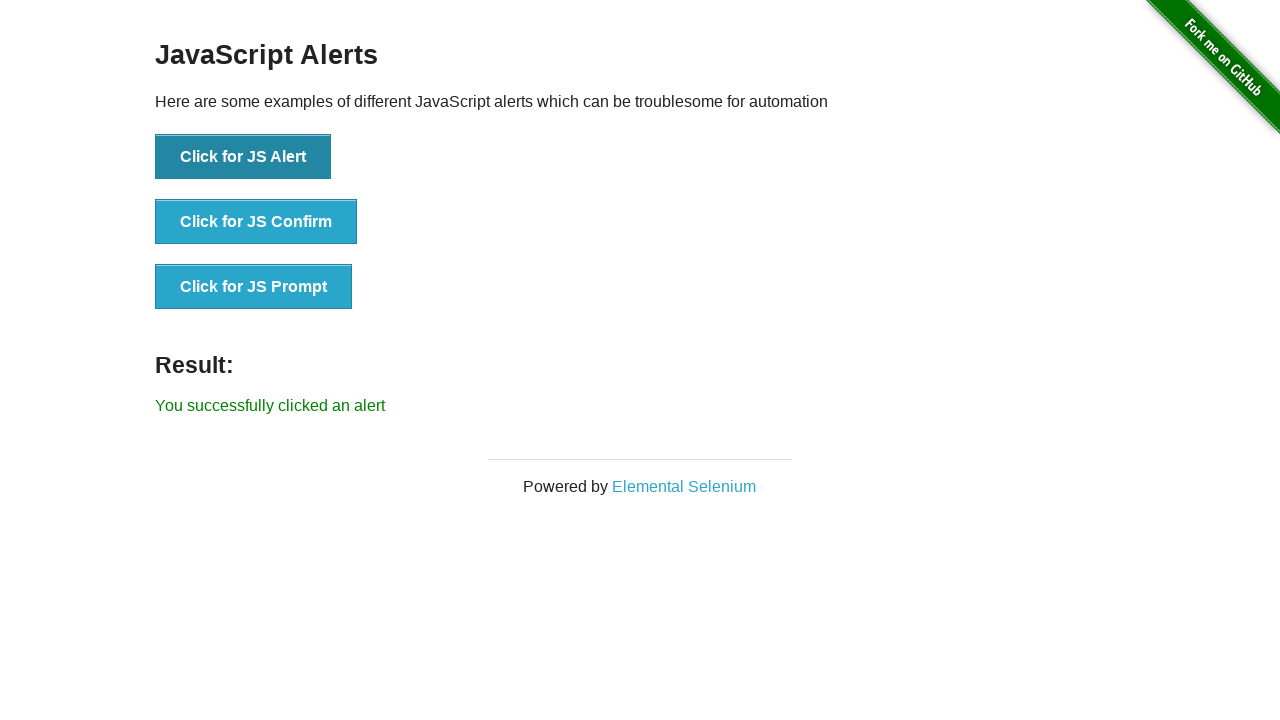

Result message element loaded after accepting alert
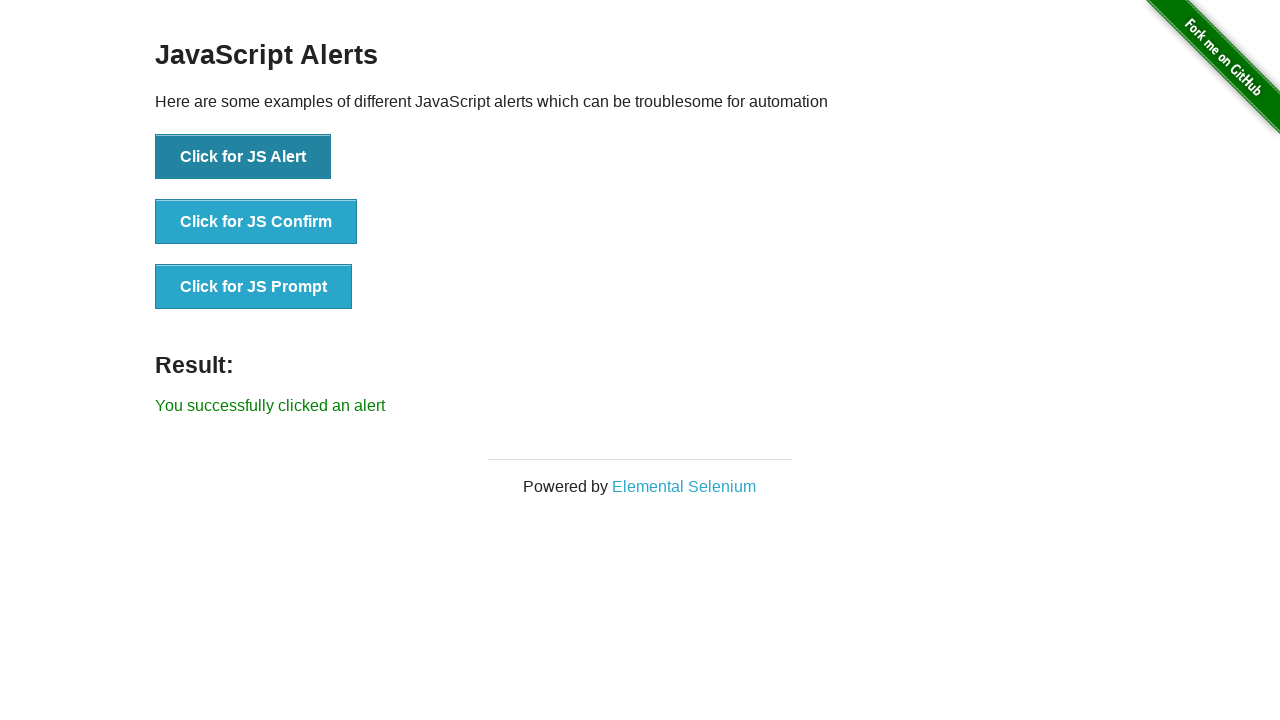

Retrieved result message text
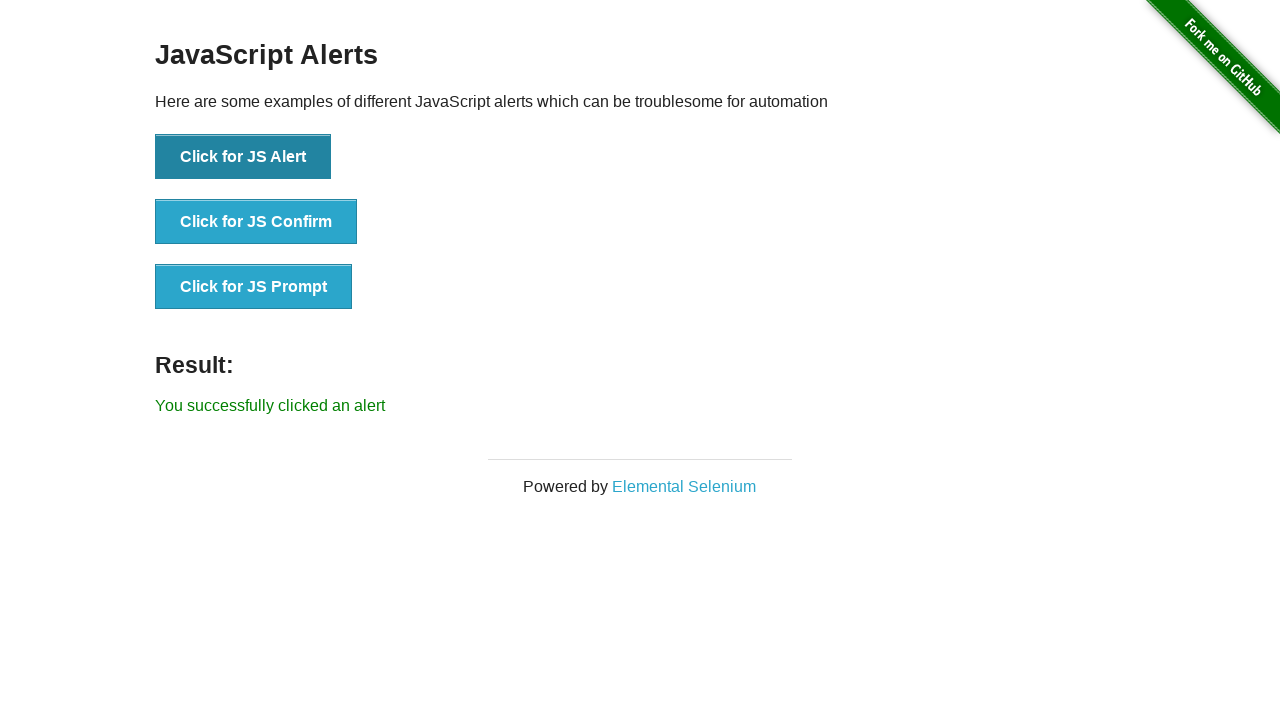

Verified result message displays 'You successfully clicked an alert'
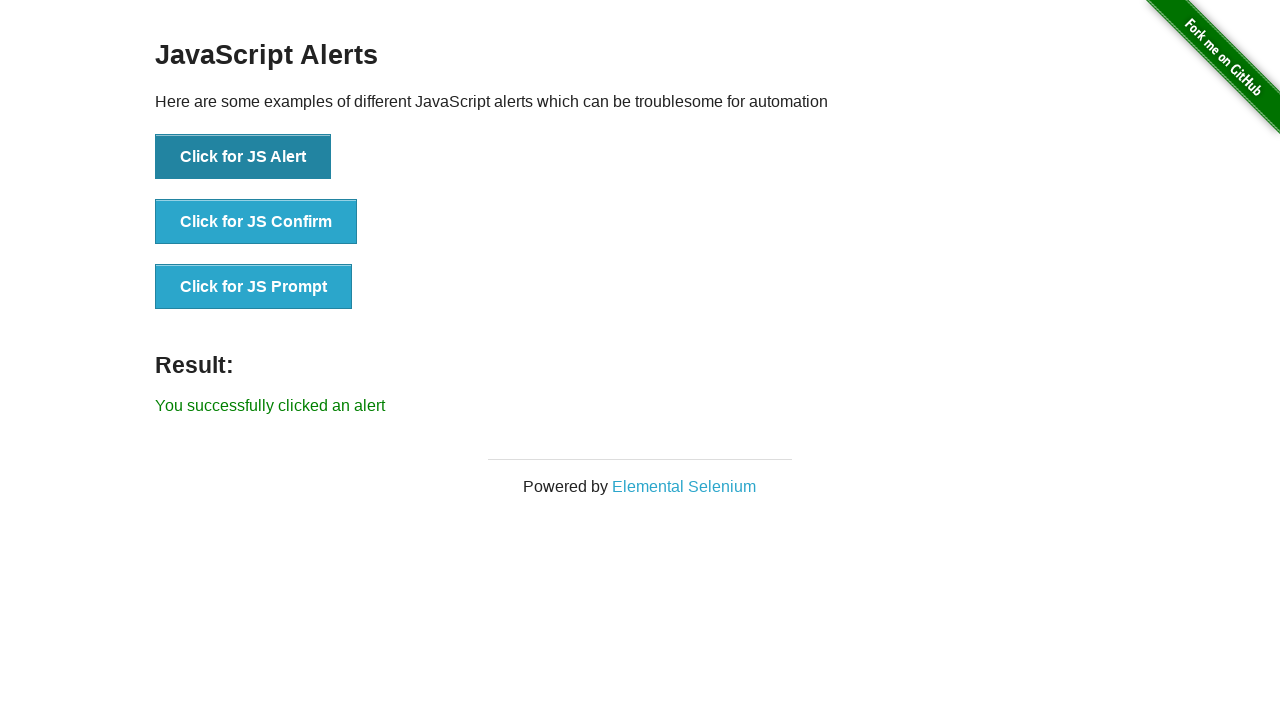

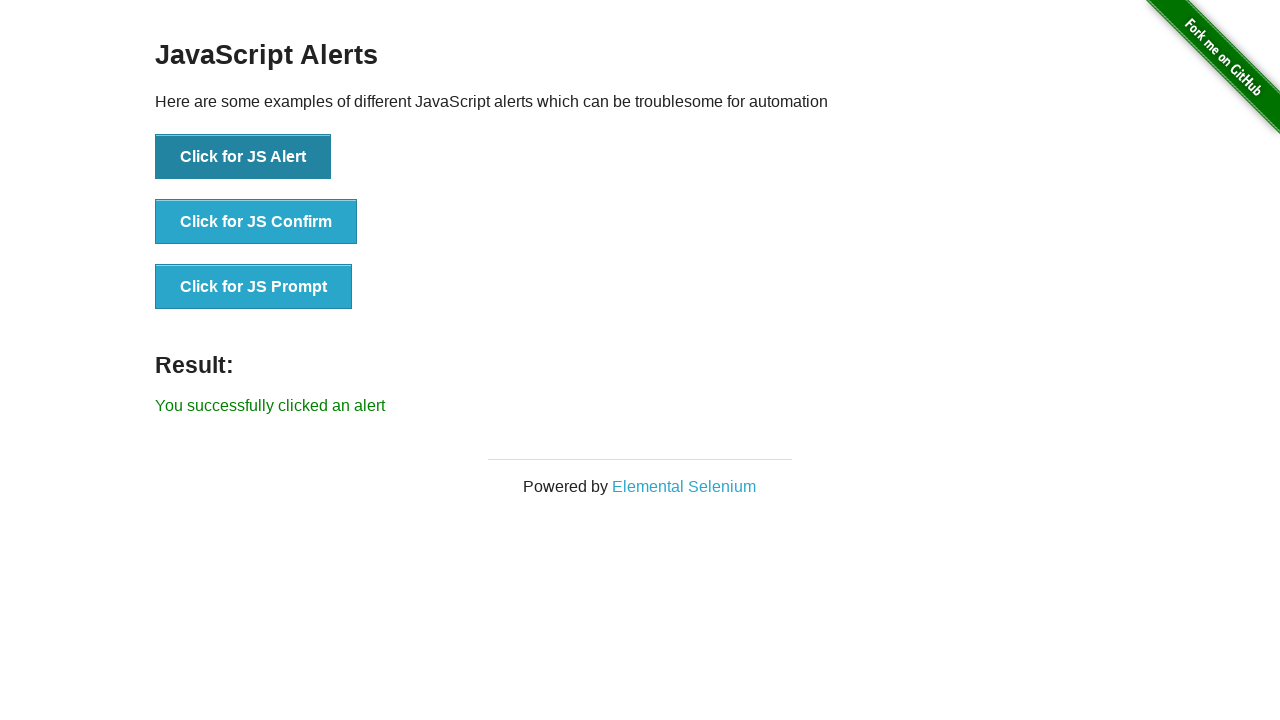